Tests the navigation menu interaction by hovering over each main menu item to reveal and verify submenu items are displayed

Starting URL: https://www.urbanladder.com/

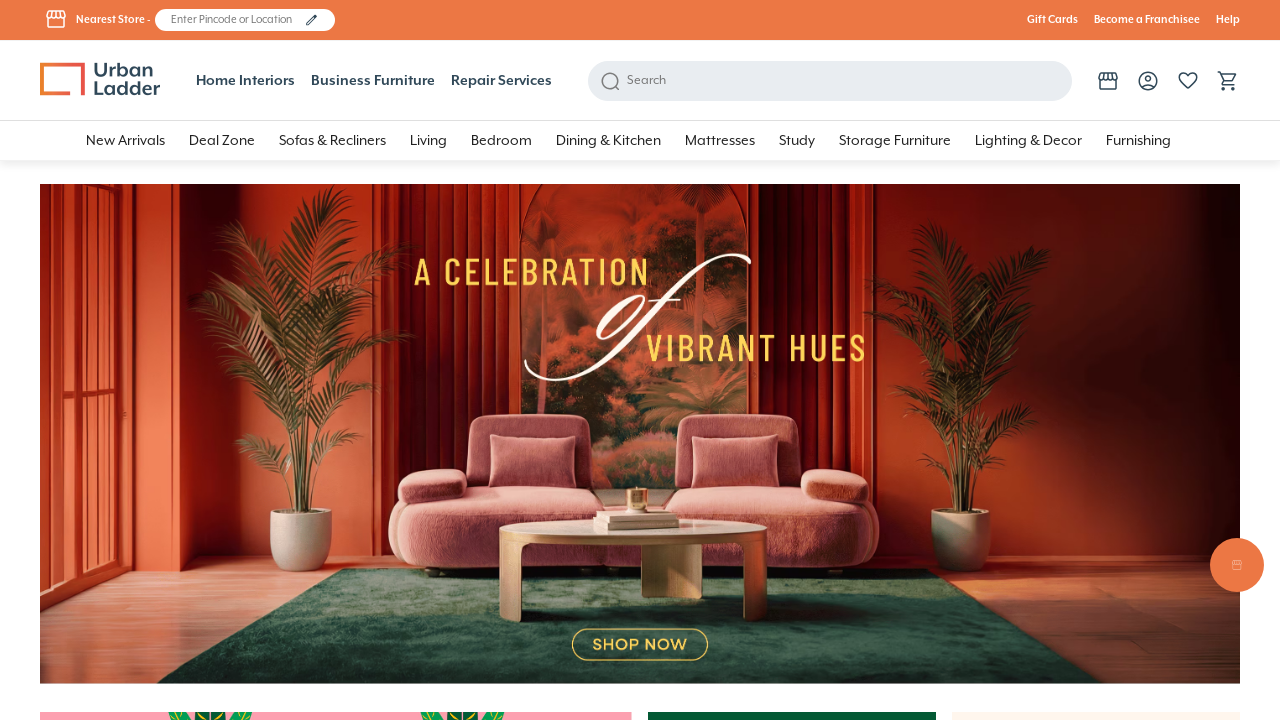

Located all main menu items in navigation bar on a[data-gaaction='popup.auth.close']
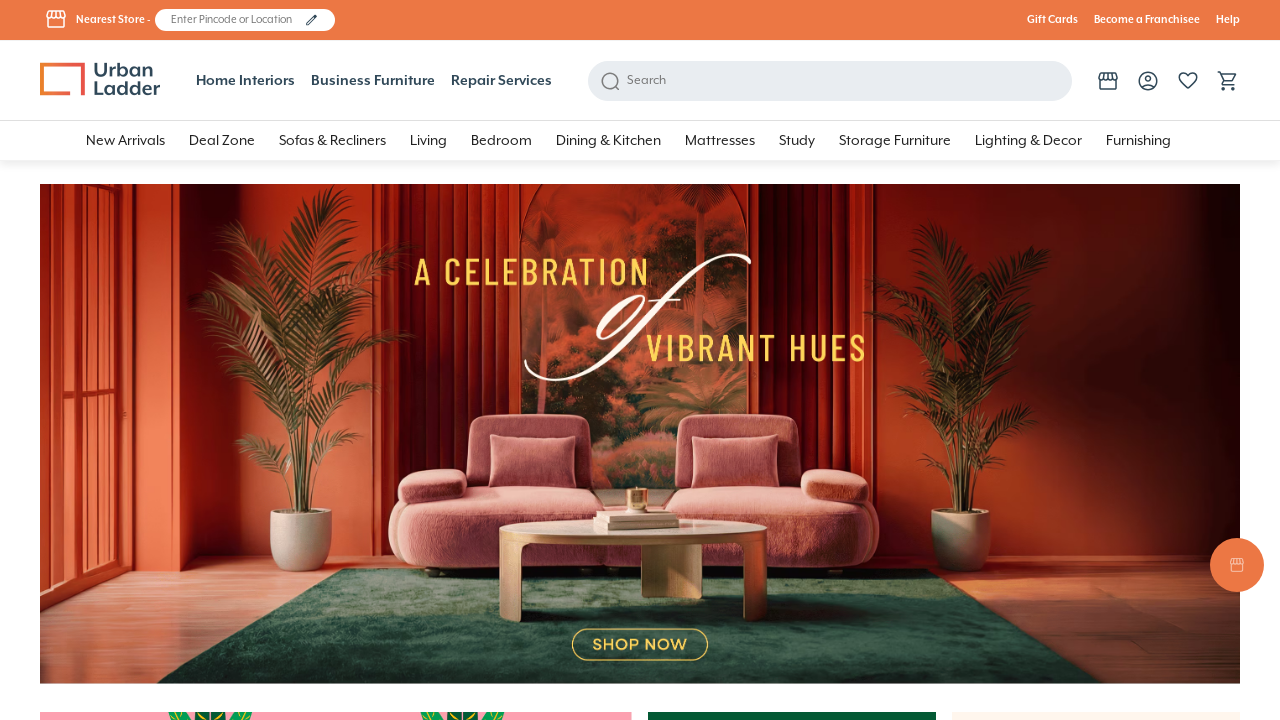

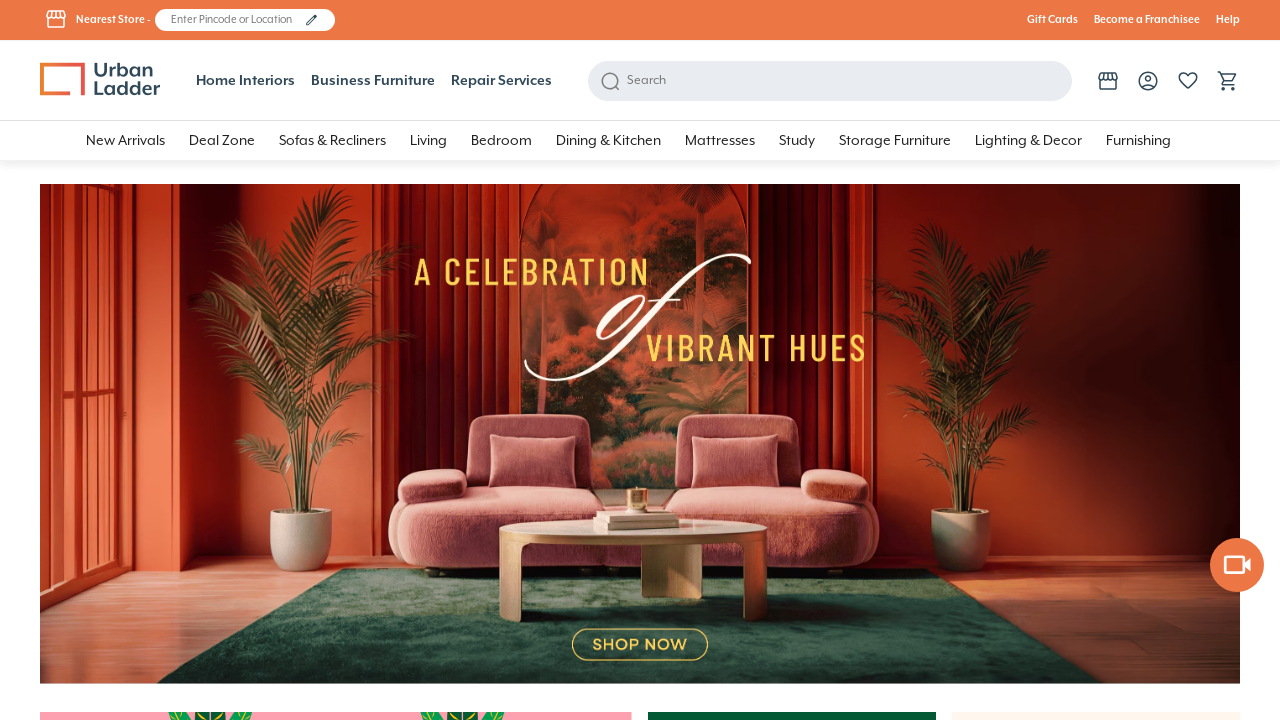